Clicks a button that triggers a JavaScript alert and accepts it

Starting URL: https://demoqa.com/alerts

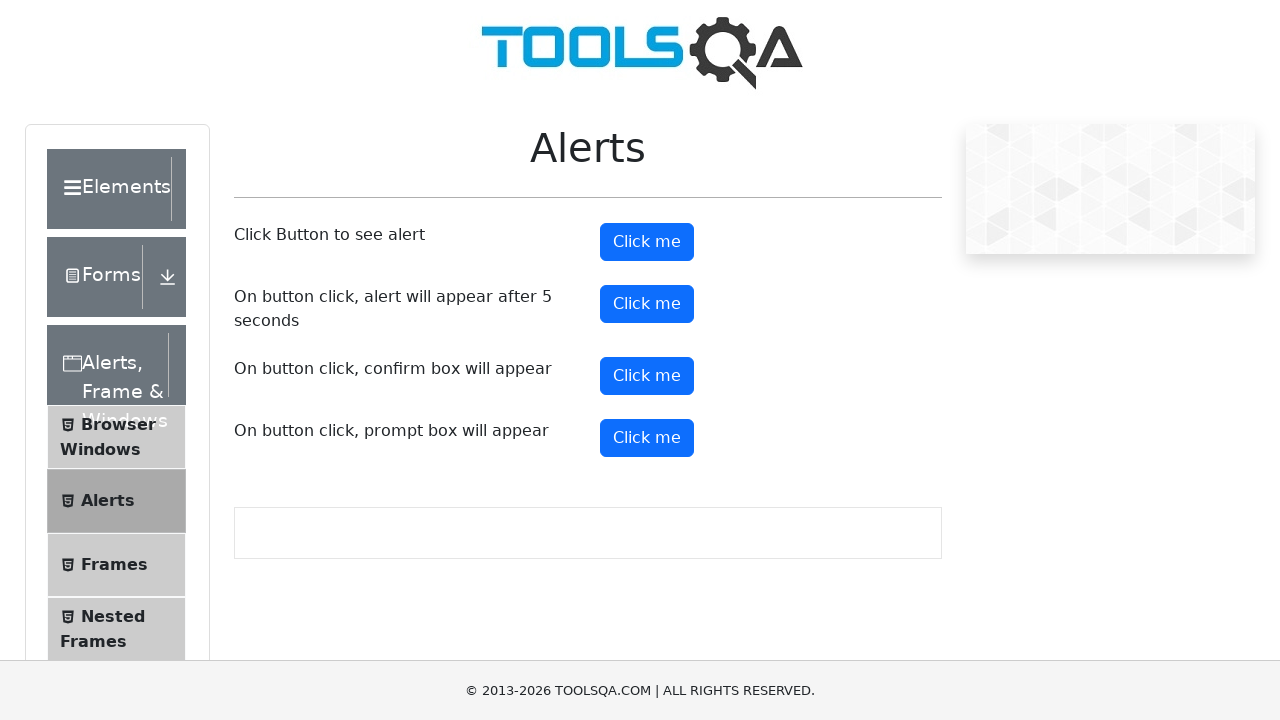

Set up dialog handler to accept alerts
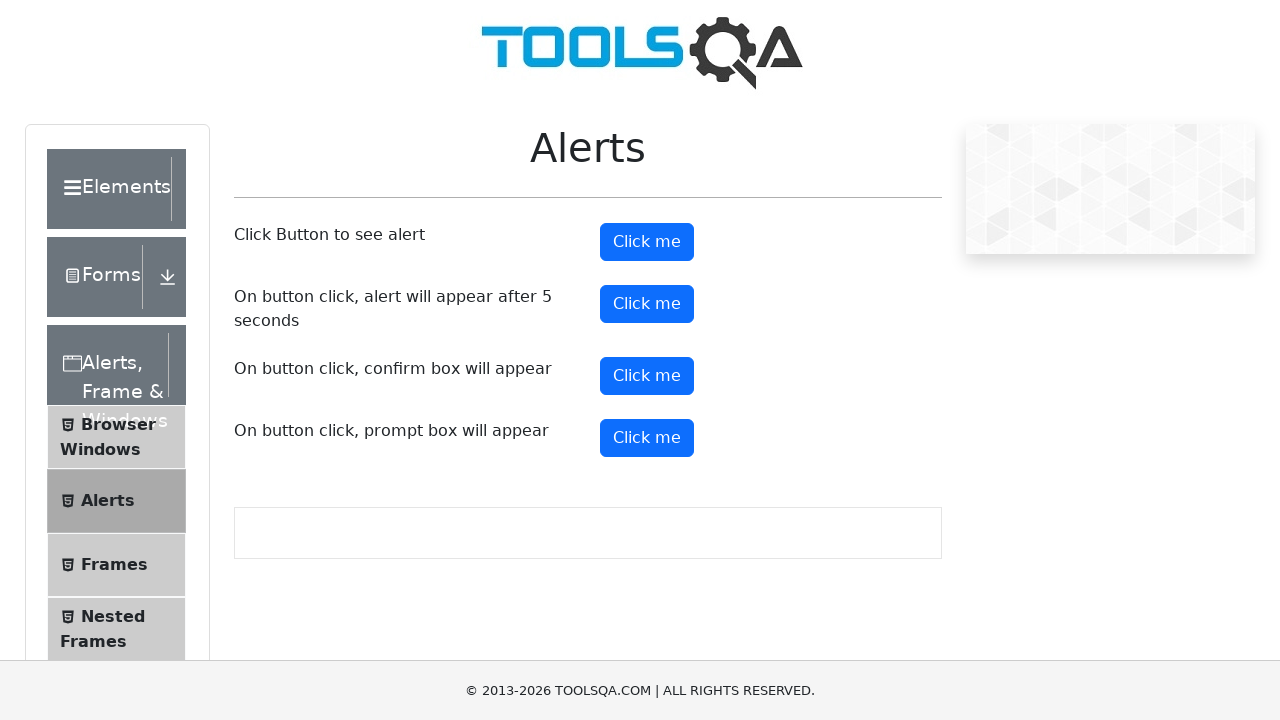

Clicked button to trigger JavaScript alert at (647, 242) on #alertButton
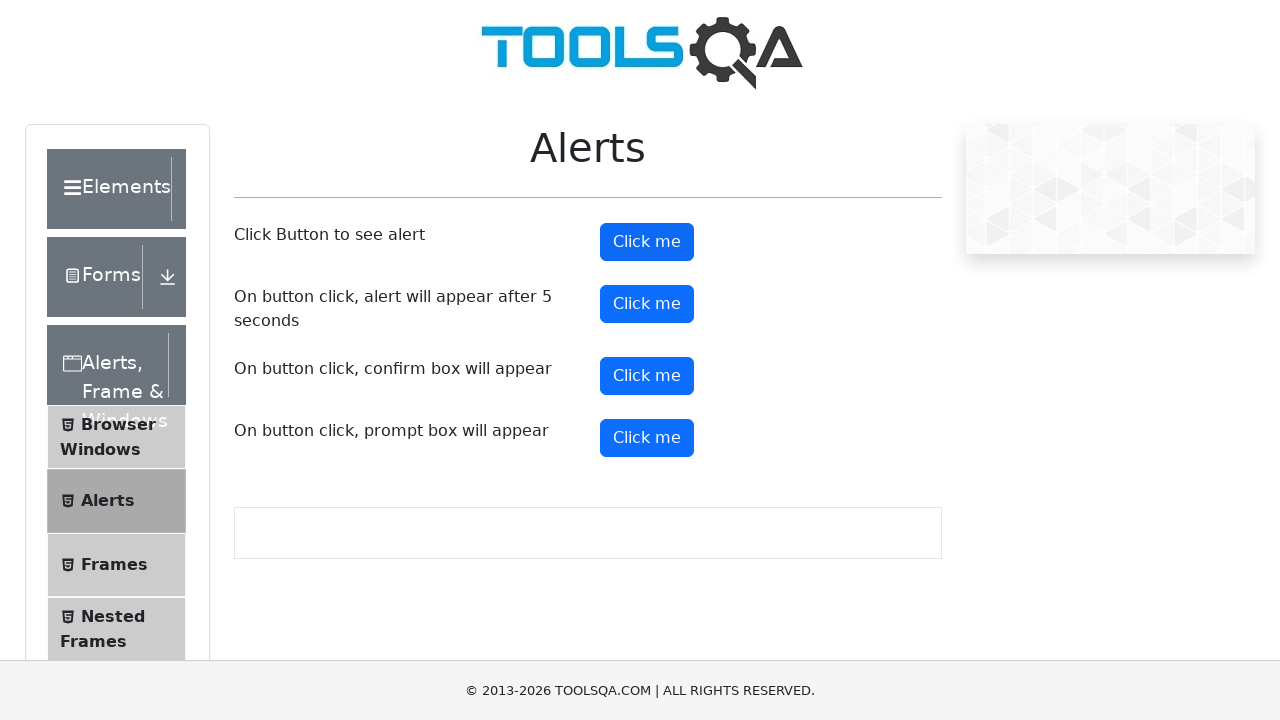

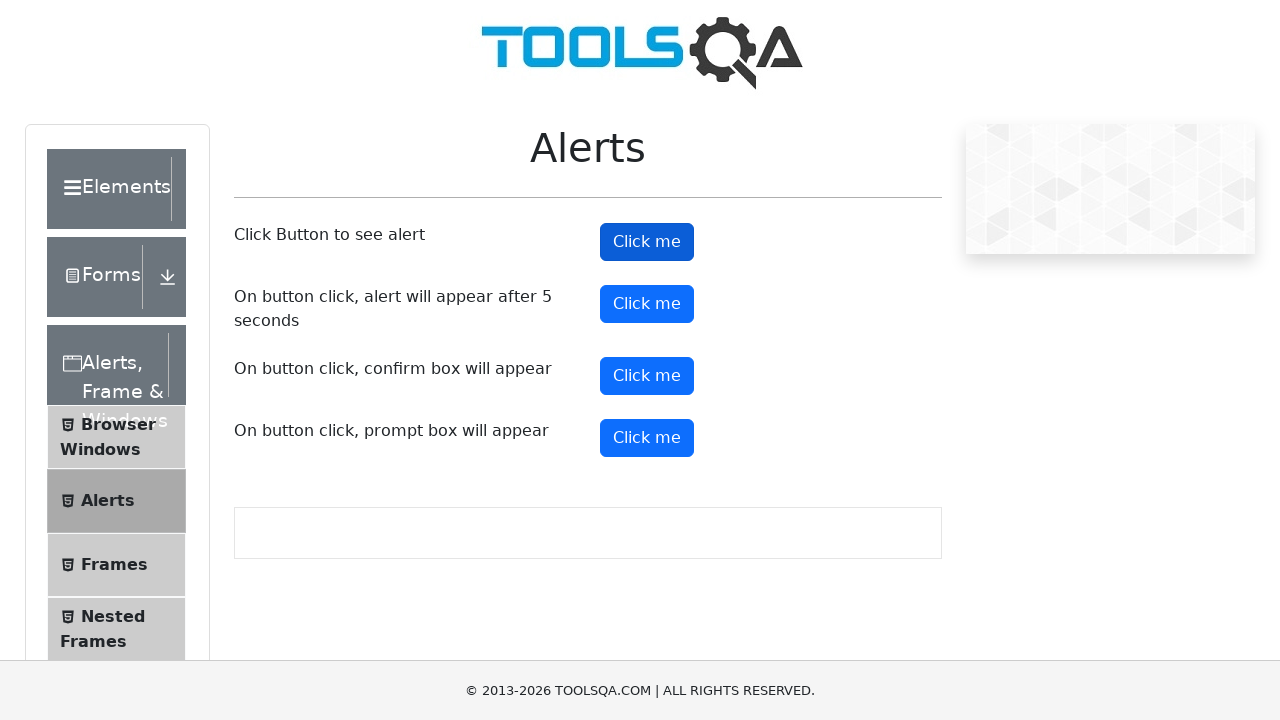